Fills out a comprehensive automation practice form including personal information, date of birth selection from calendar, subjects, hobbies, and address fields, then submits the form

Starting URL: https://demoqa.com/automation-practice-form

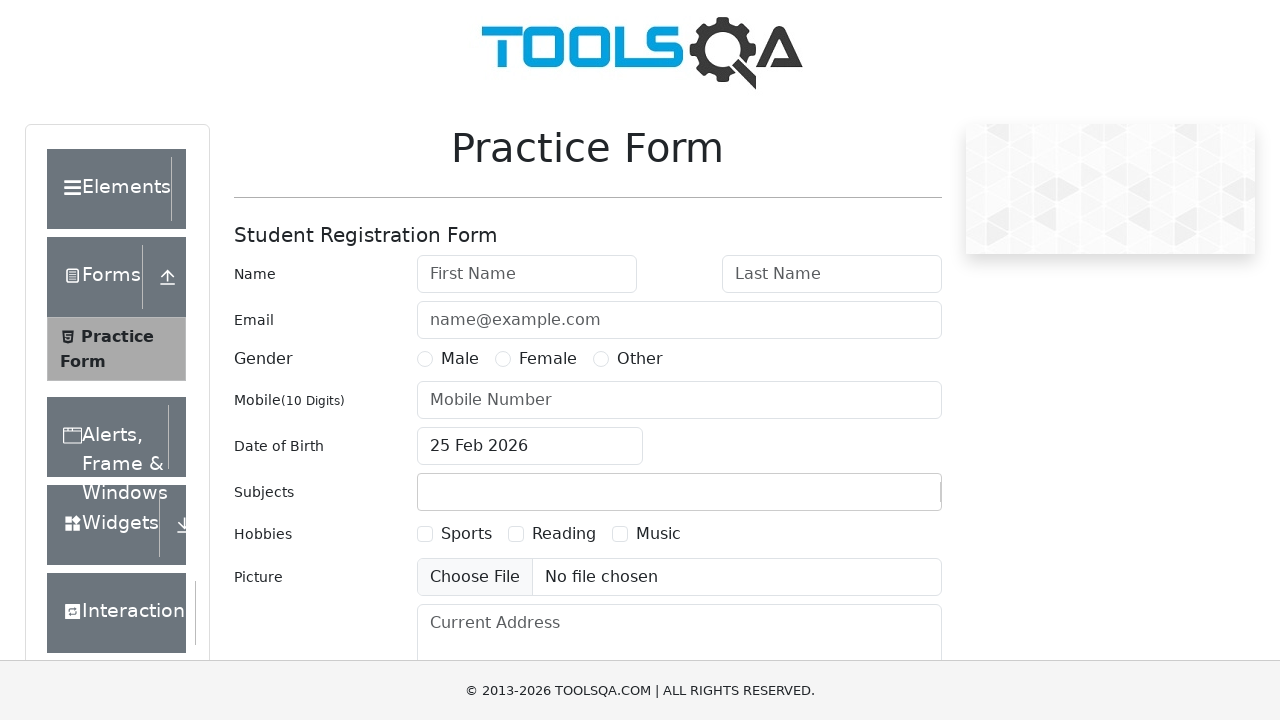

Filled first name field with 'SQA' on #firstName
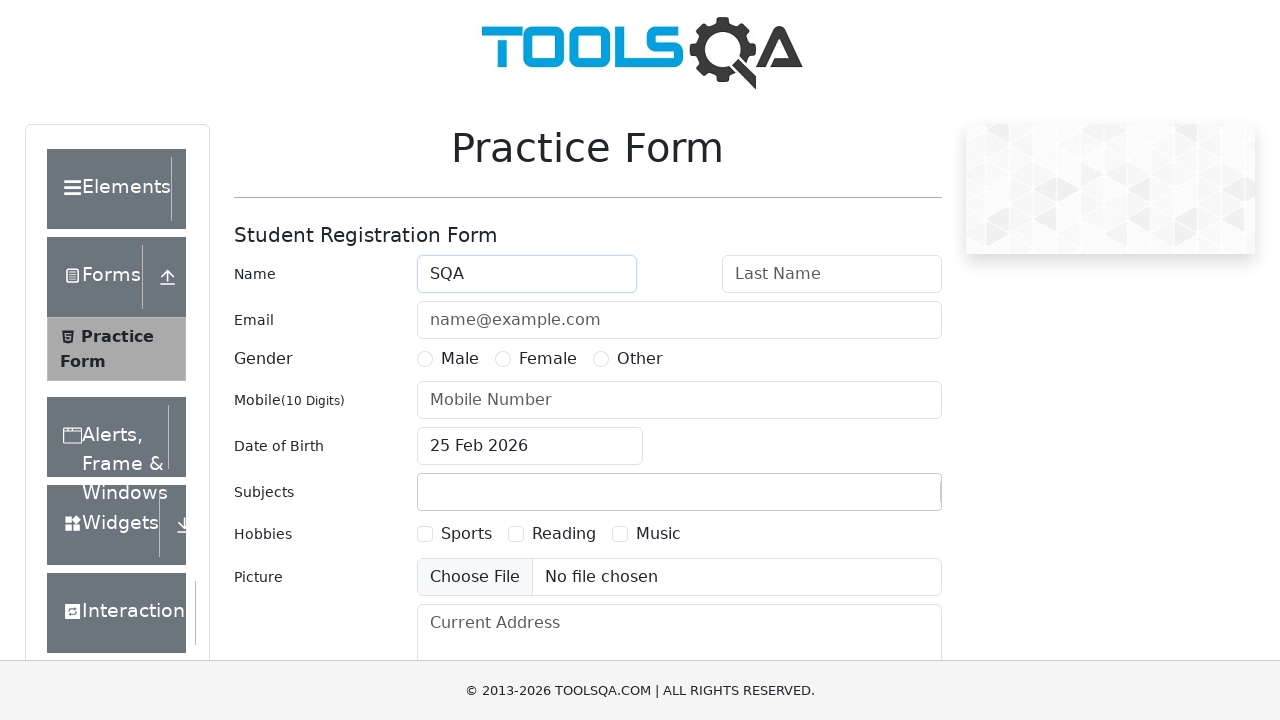

Filled last name field with 'testing' on #lastName
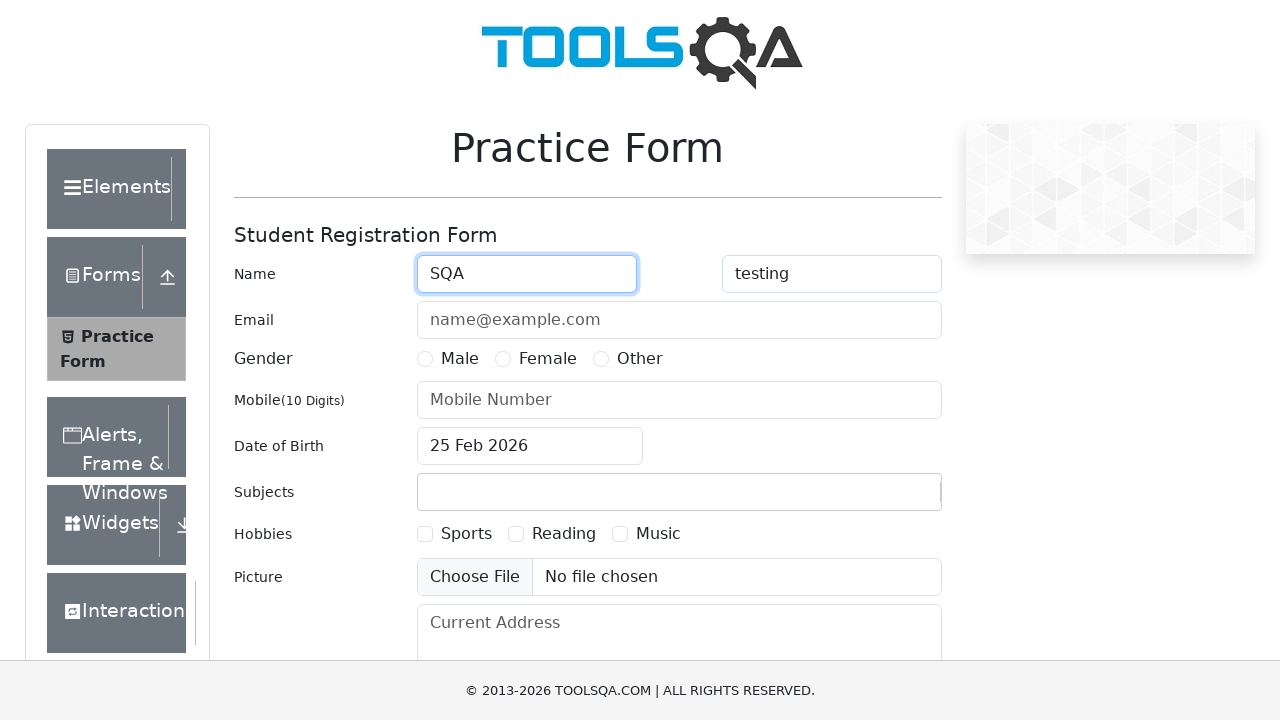

Filled email field with 'sqa@yopmail.com' on #userEmail
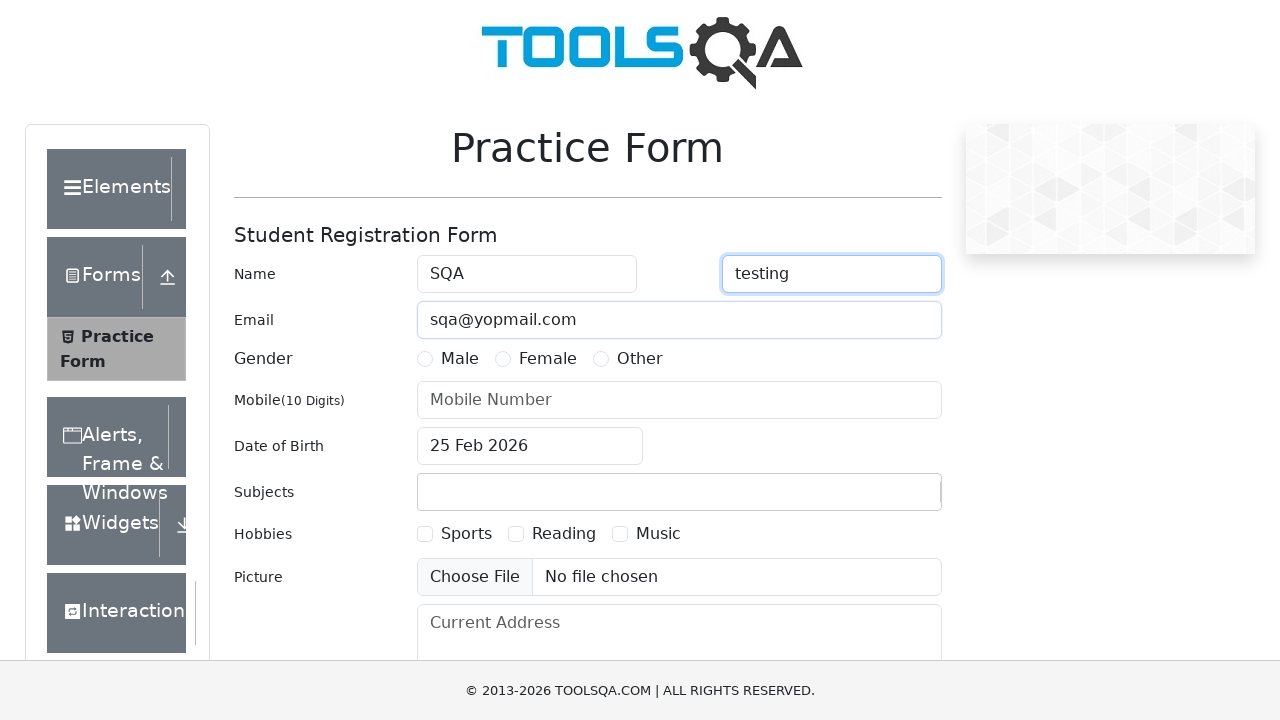

Selected Male gender option at (460, 359) on label:has-text('Male')
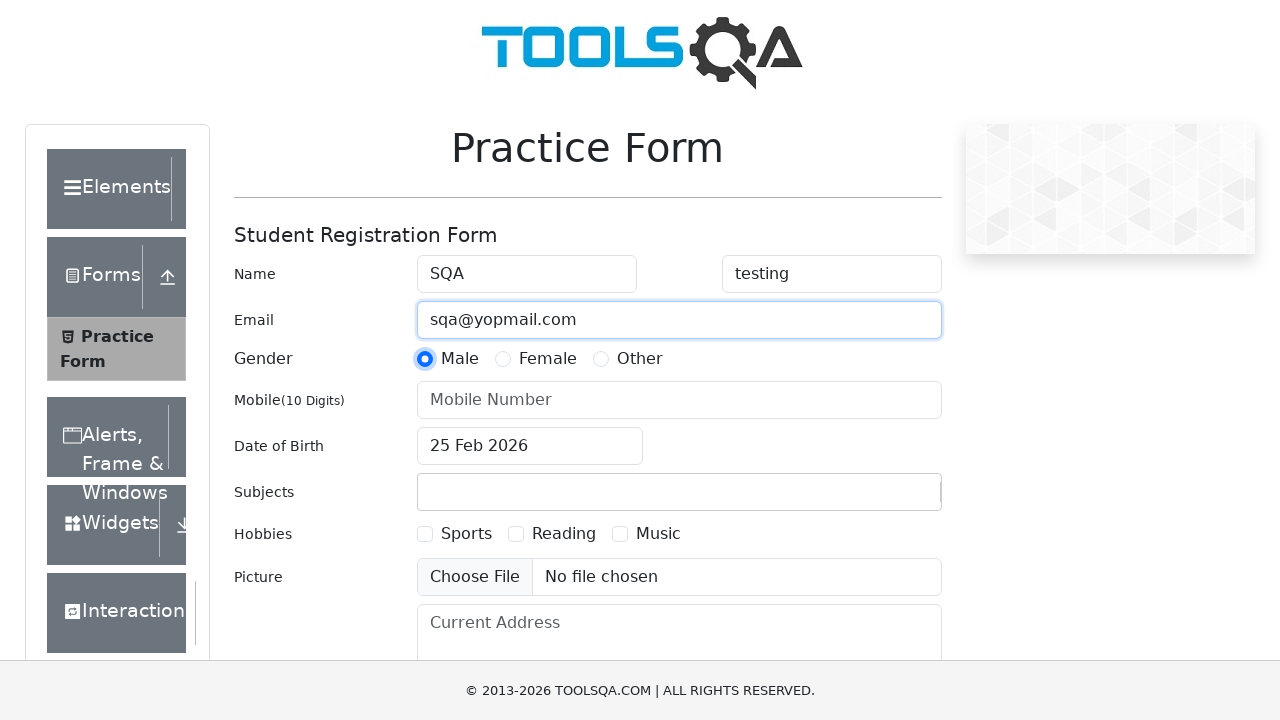

Filled phone number field with '1234567890' on #userNumber
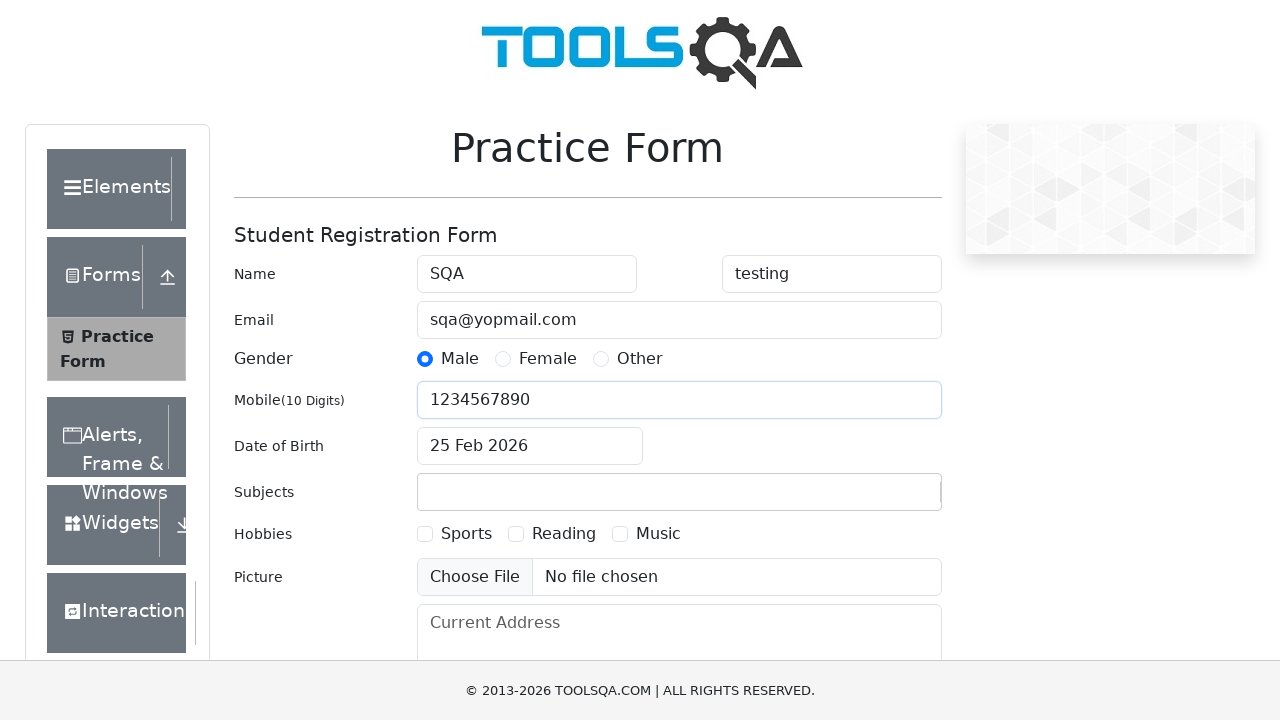

Clicked date of birth field to open calendar at (530, 446) on #dateOfBirthInput
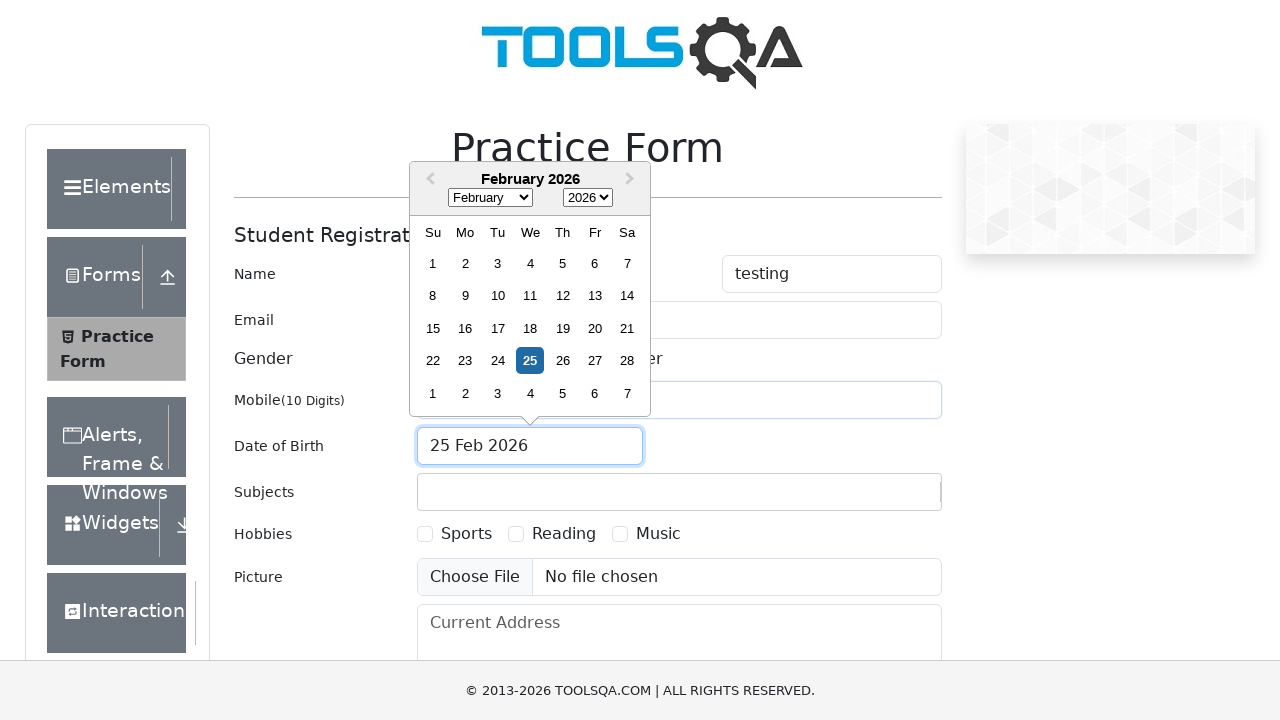

Selected February from month dropdown in calendar on .react-datepicker__month-select
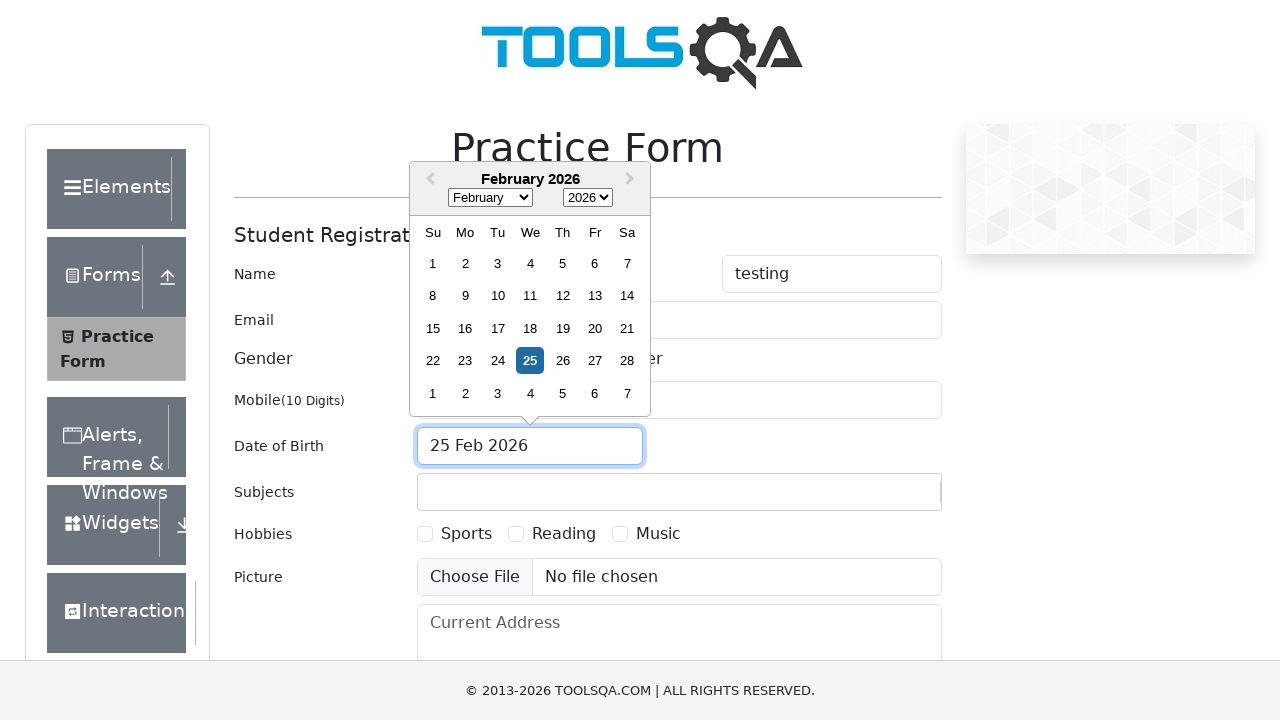

Selected 1996 from year dropdown in calendar on .react-datepicker__year-select
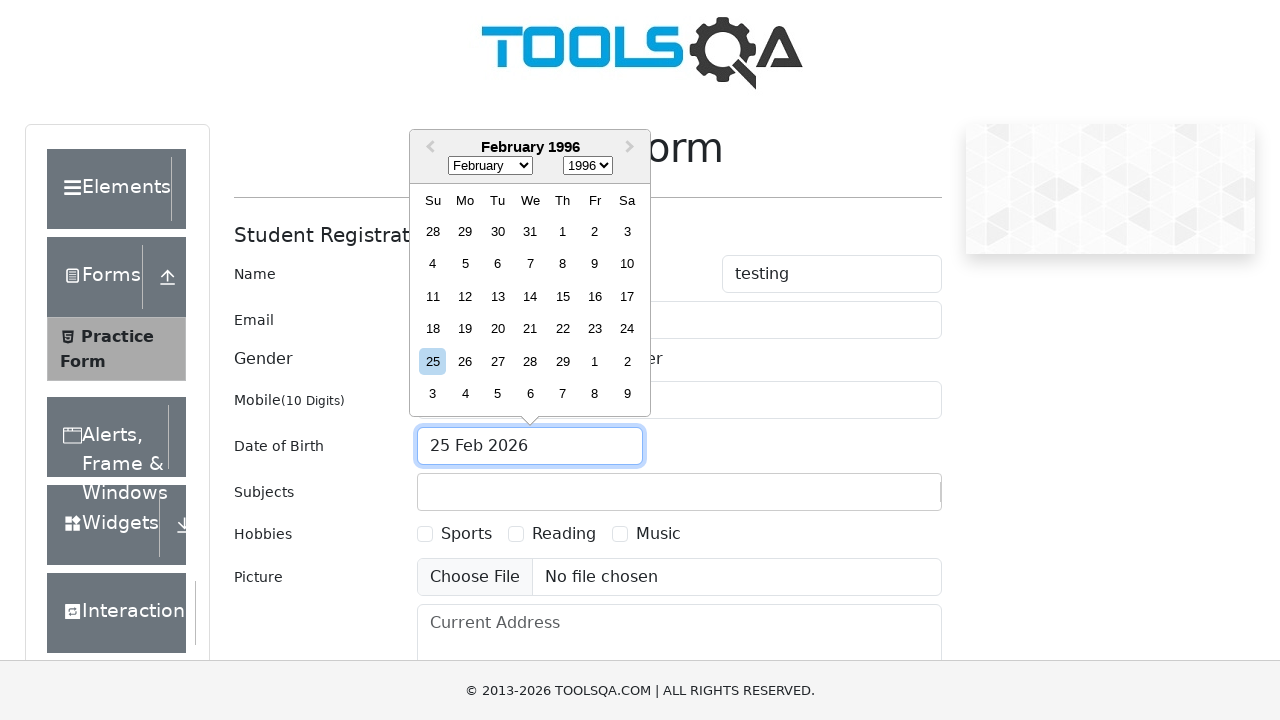

Selected day 7 from calendar at (530, 264) on .react-datepicker__day--007
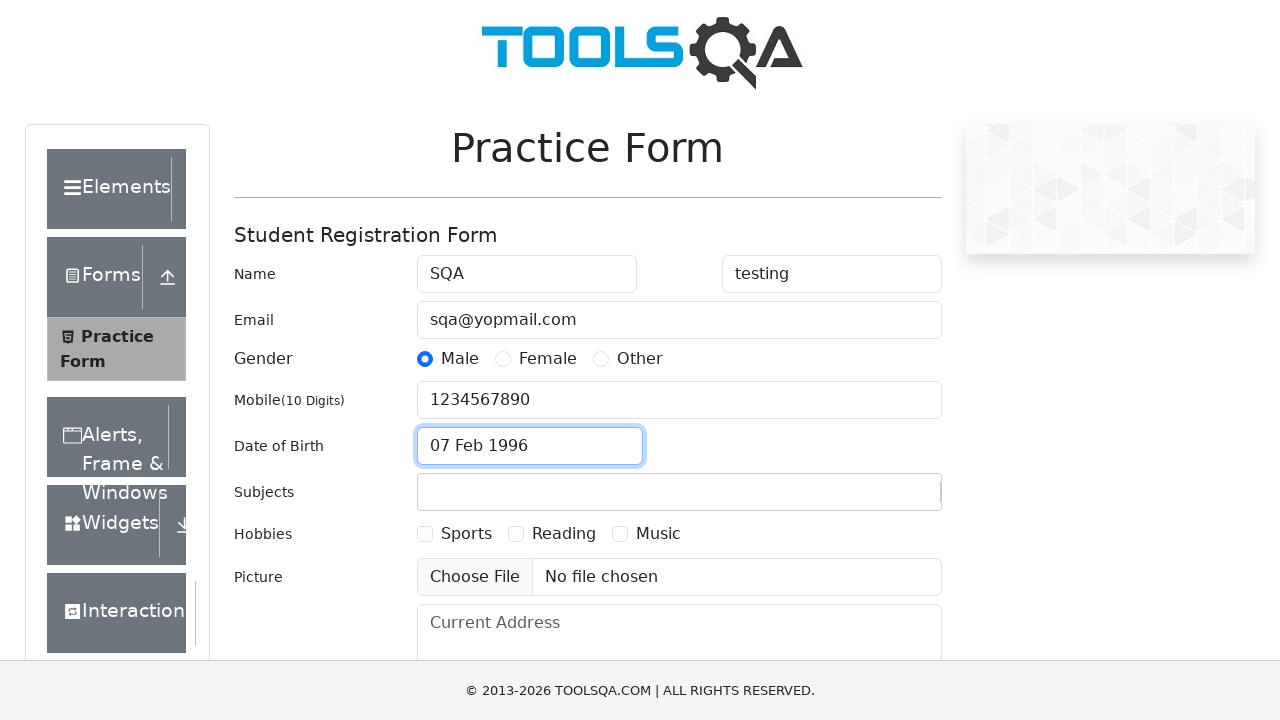

Filled subjects field with 'Computer Science' on #subjectsInput
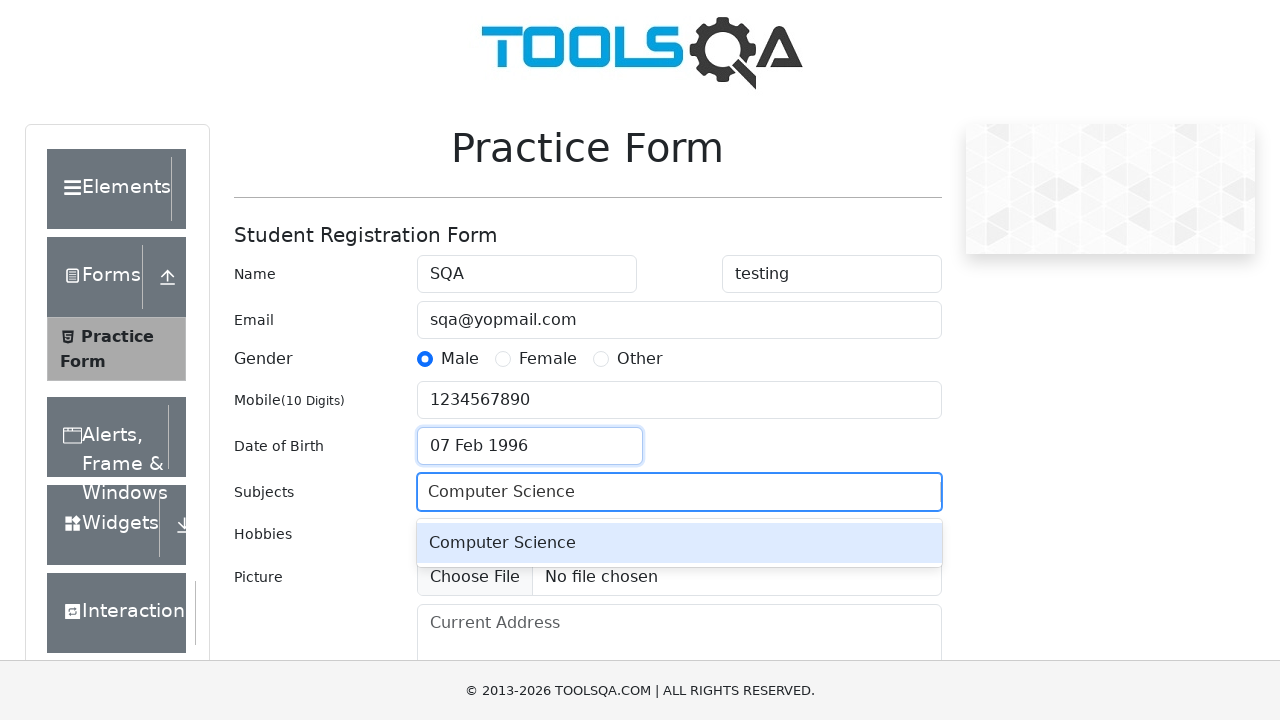

Pressed Enter to confirm subject selection on #subjectsInput
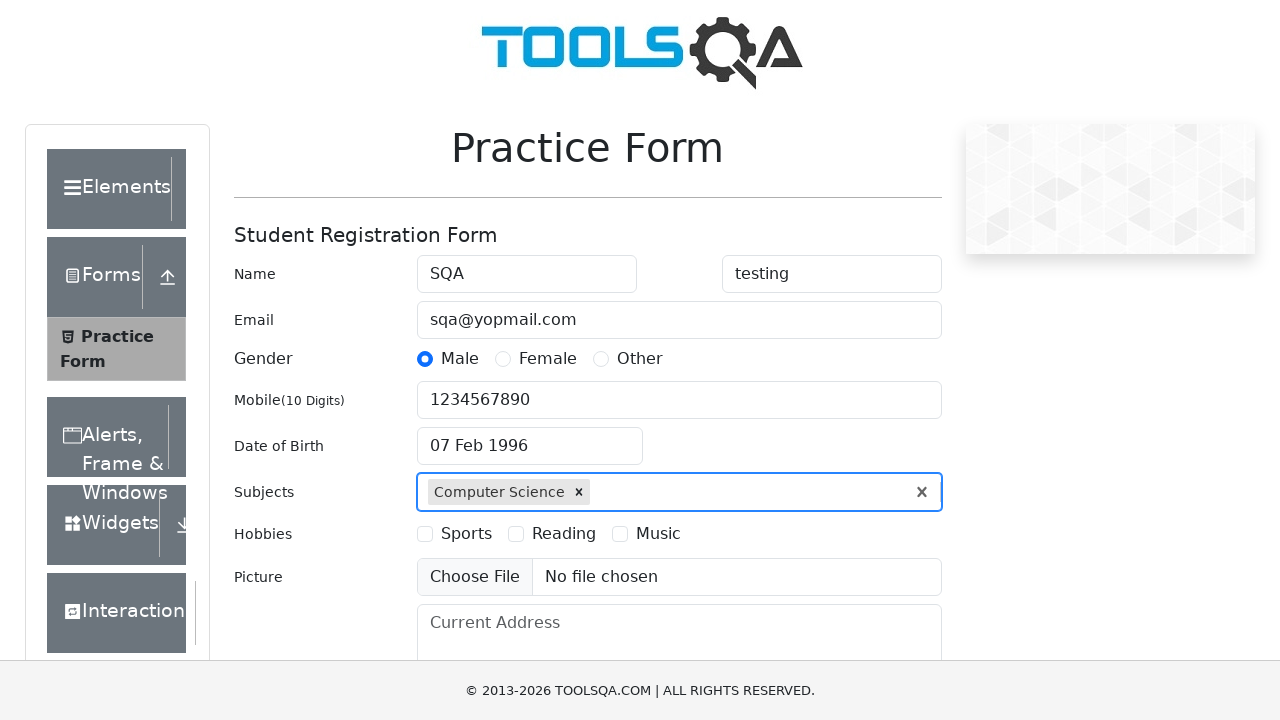

Selected Sports hobby checkbox at (466, 534) on label:has-text('Sports')
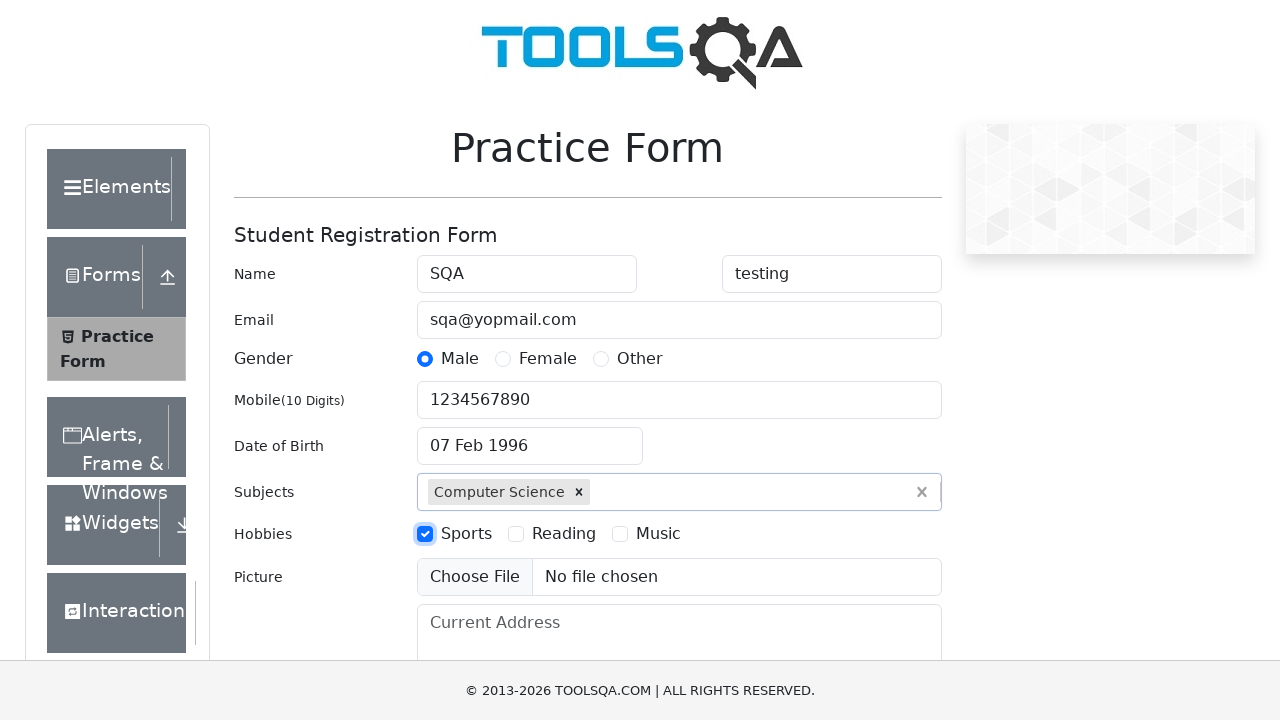

Filled current address field with 'Rawalpindi, Isb' on #currentAddress
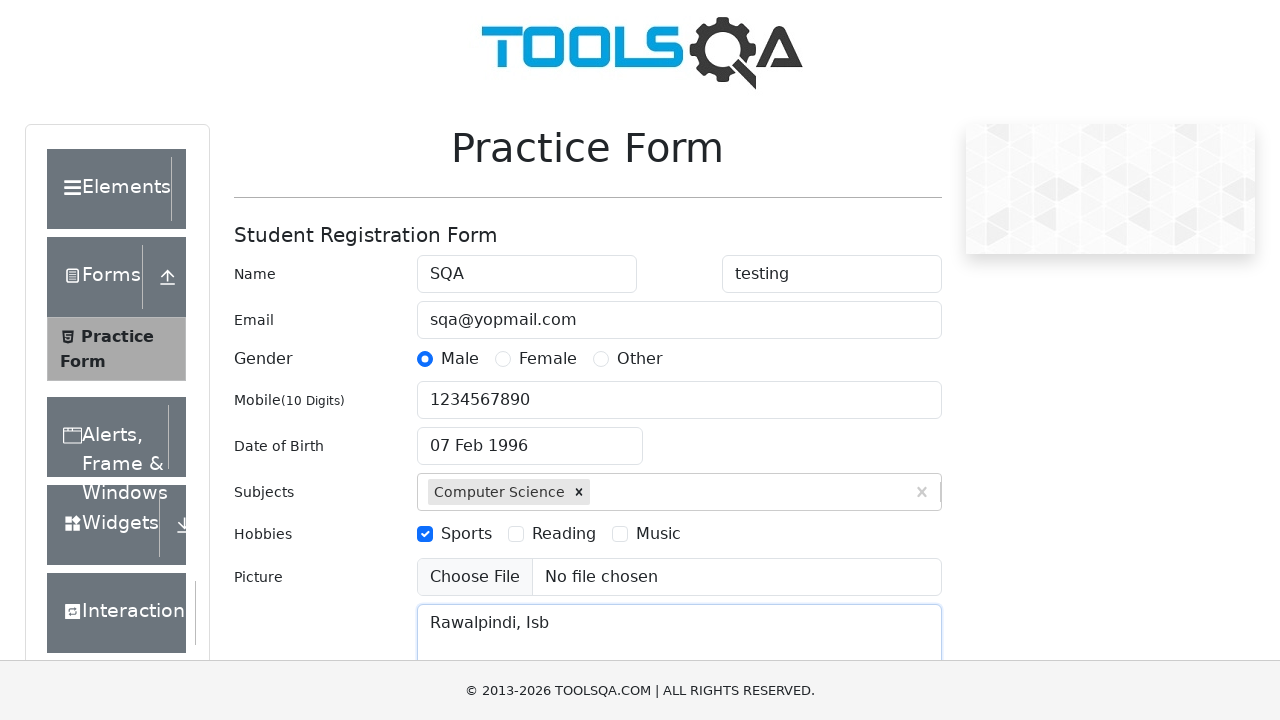

Clicked submit button to submit the form at (885, 499) on #submit
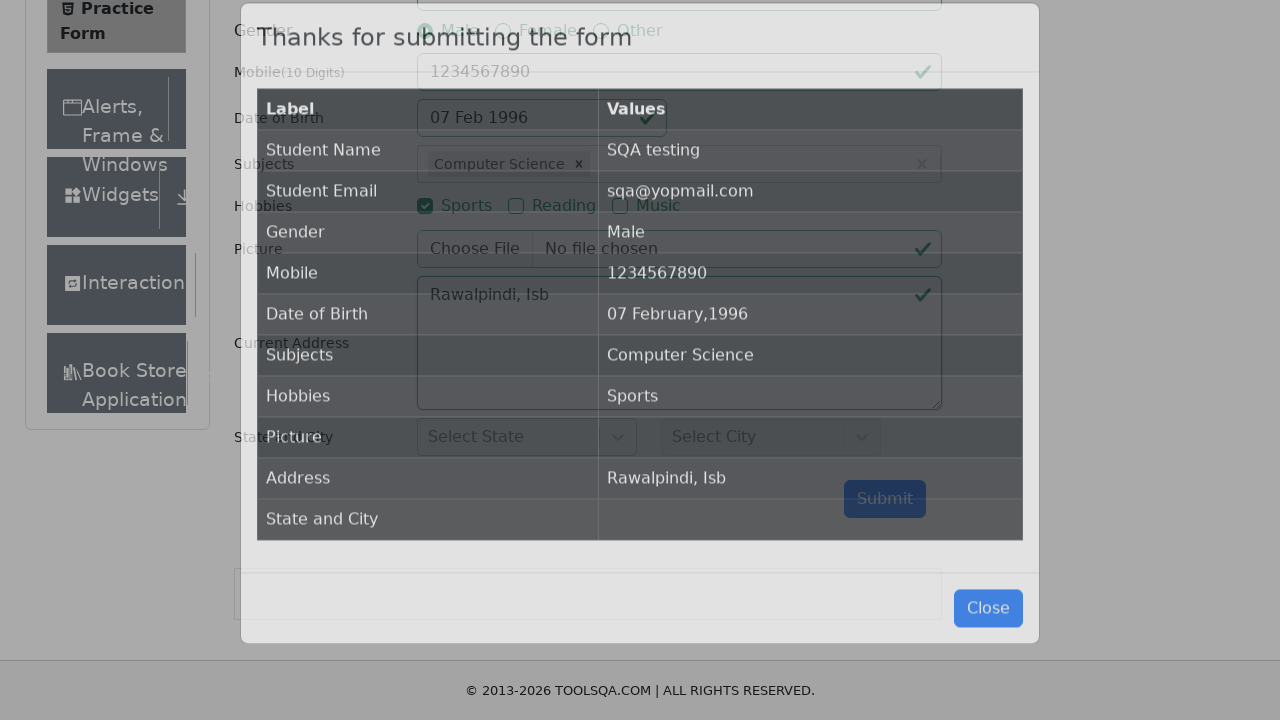

Form submission modal appeared
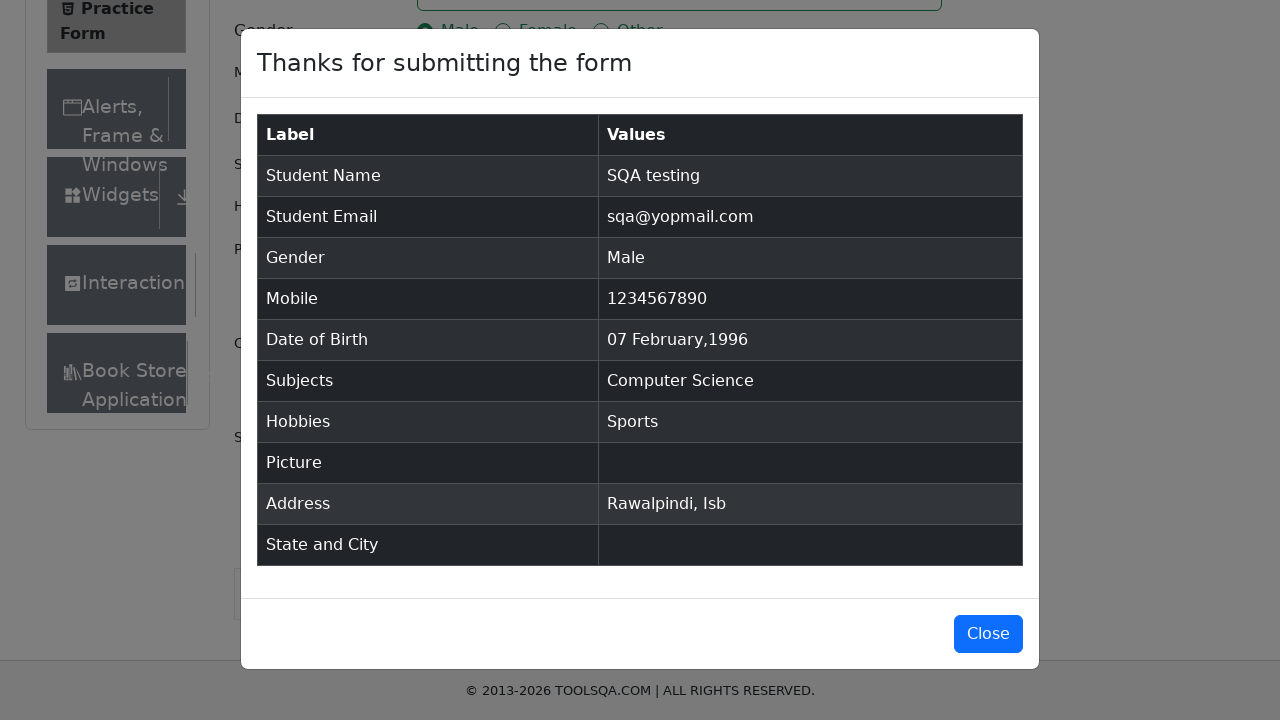

Clicked close button to dismiss submission modal at (988, 634) on #closeLargeModal
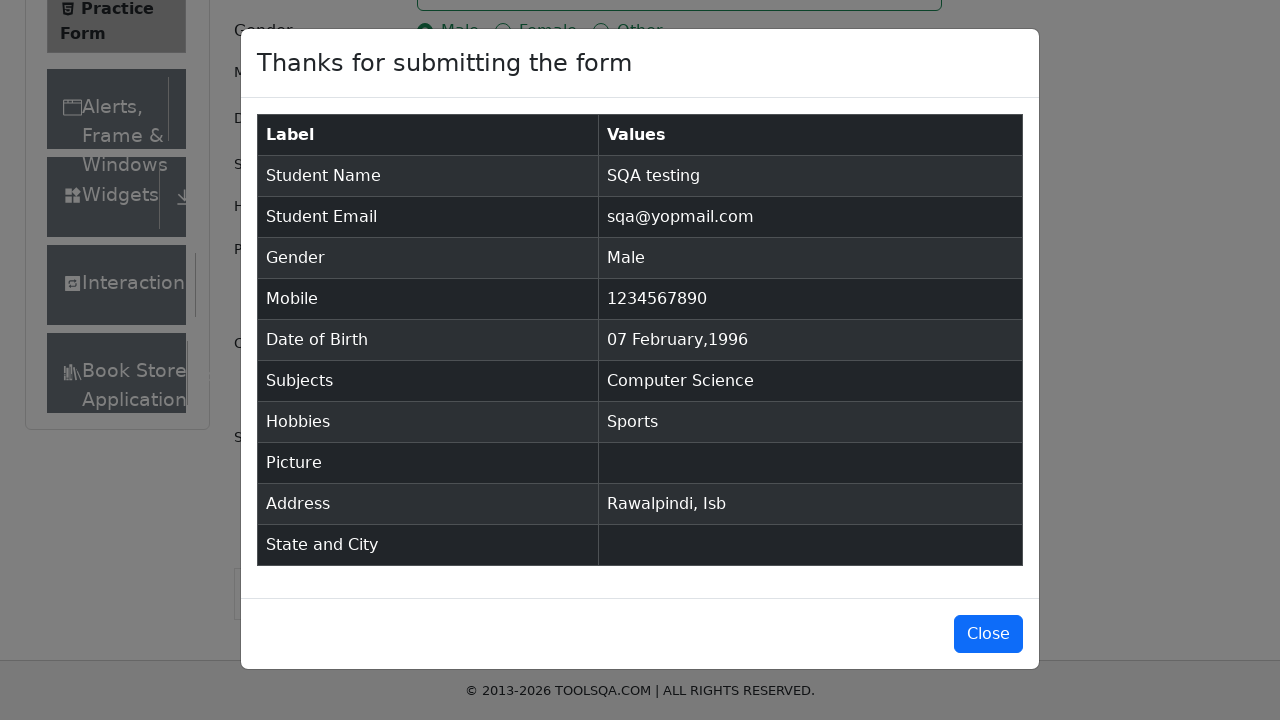

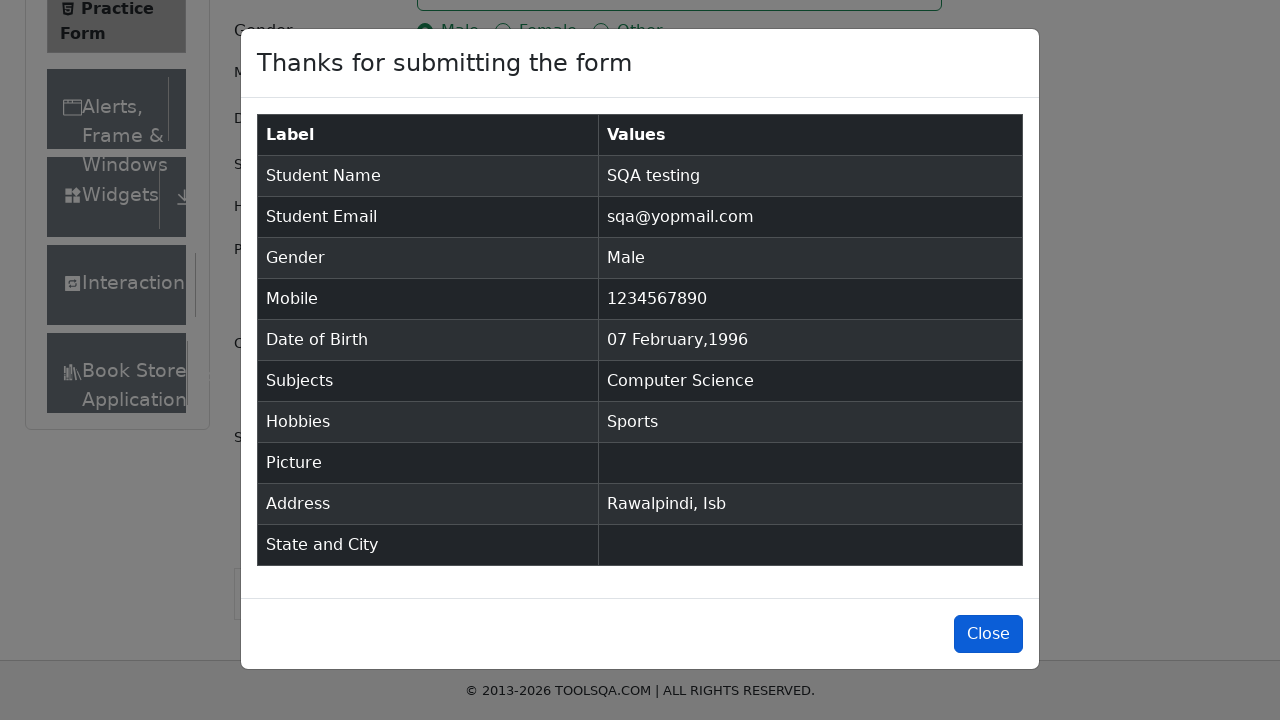